Tests webcam functionality by navigating to a webcam test site and clicking the start test button to initiate the camera test.

Starting URL: https://webcammictest.com/

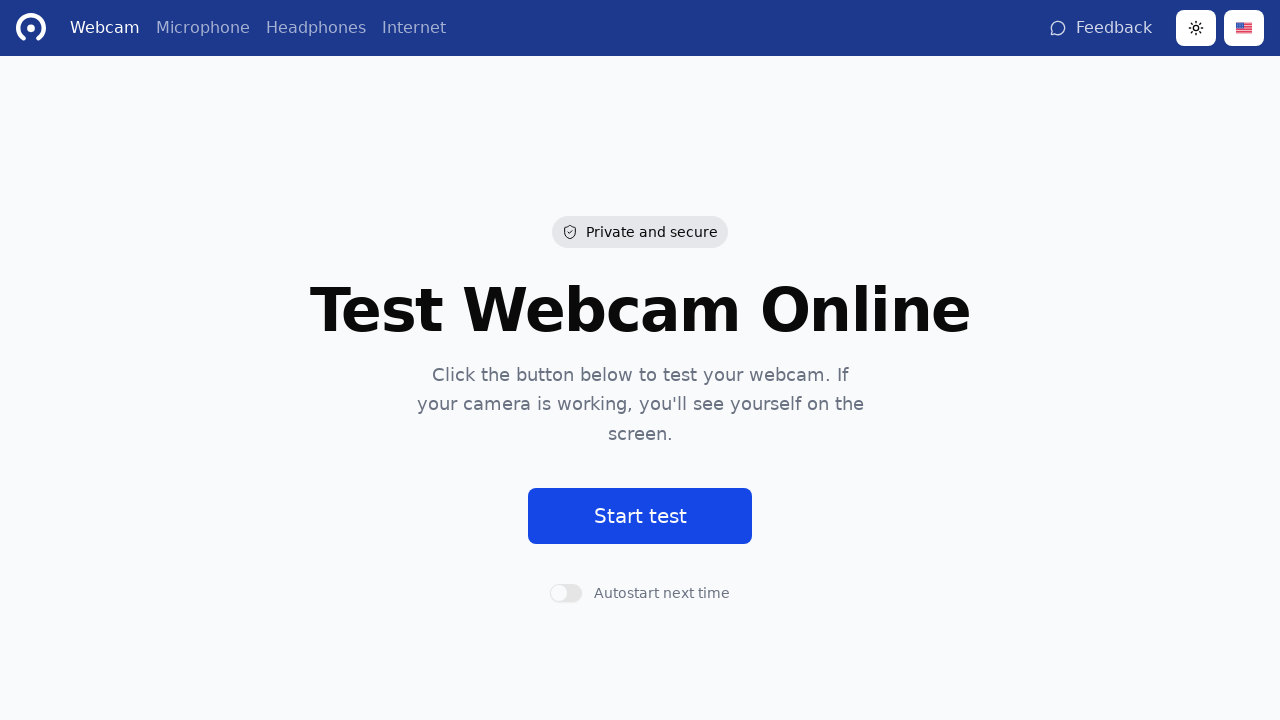

Navigated to webcam test site
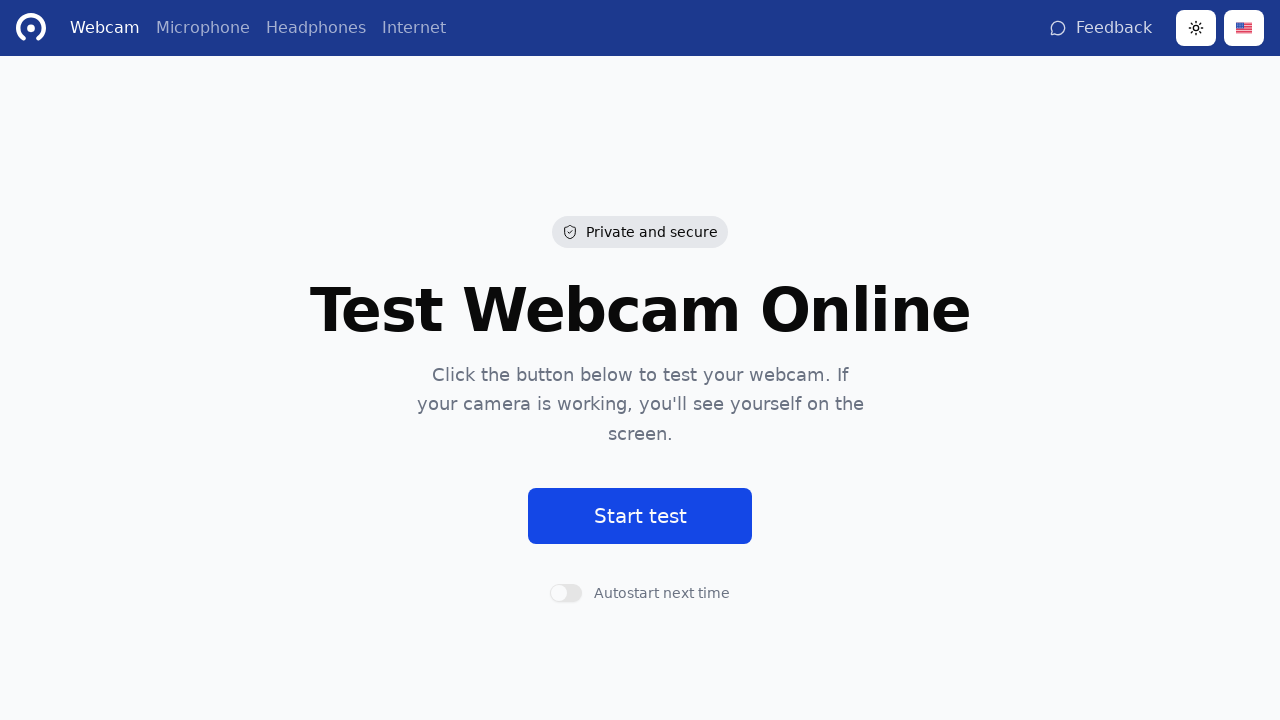

Clicked the 'Start test' button to initiate camera test at (640, 516) on internal:role=button[name="Start test"i]
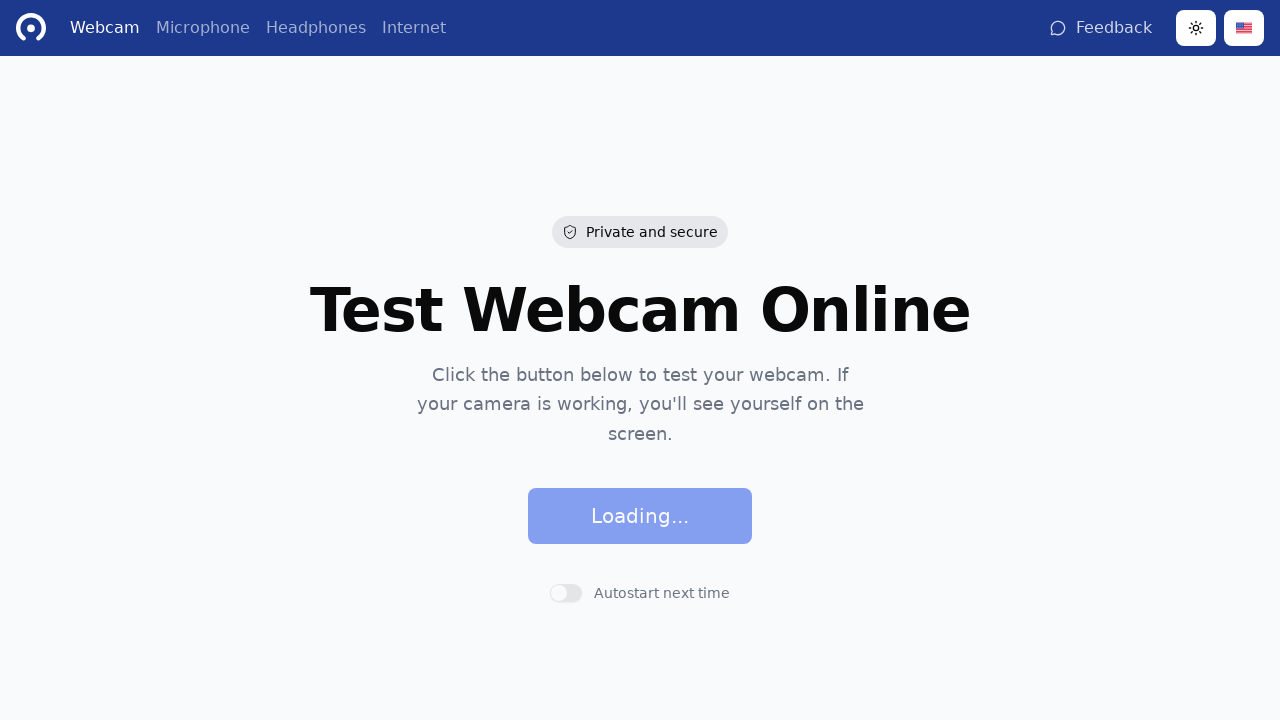

Waited 5 seconds for camera test to execute
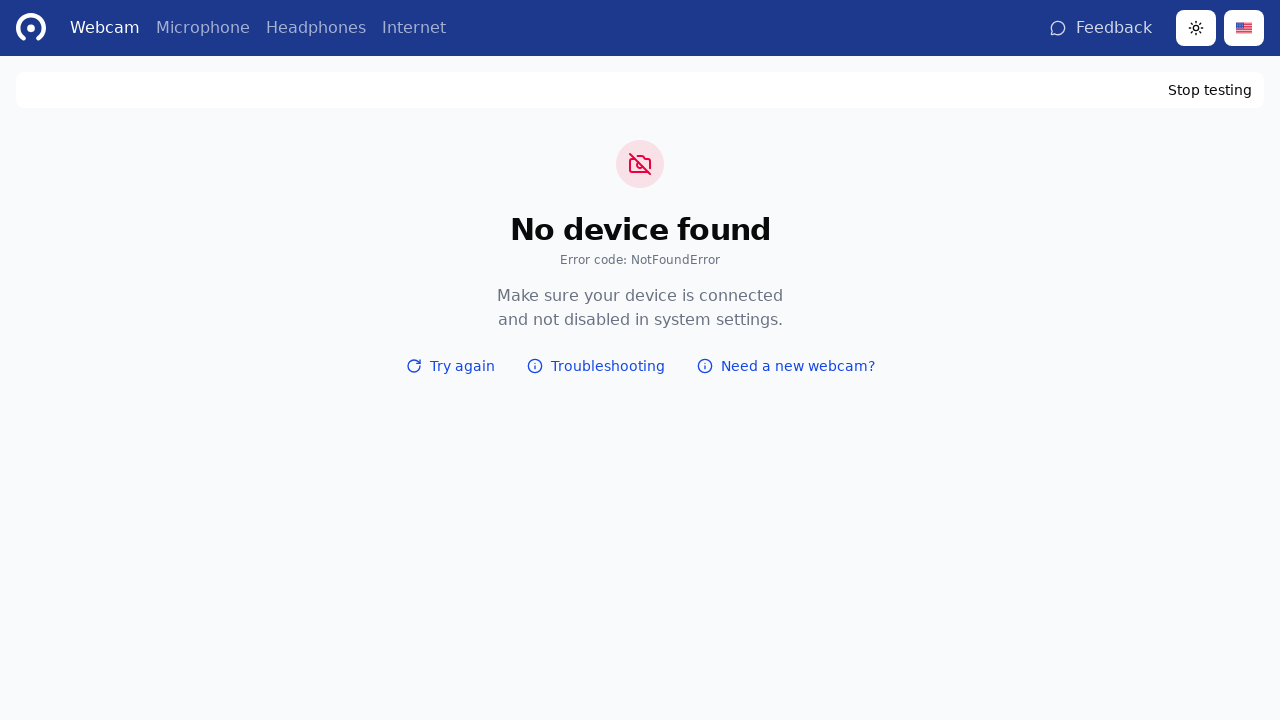

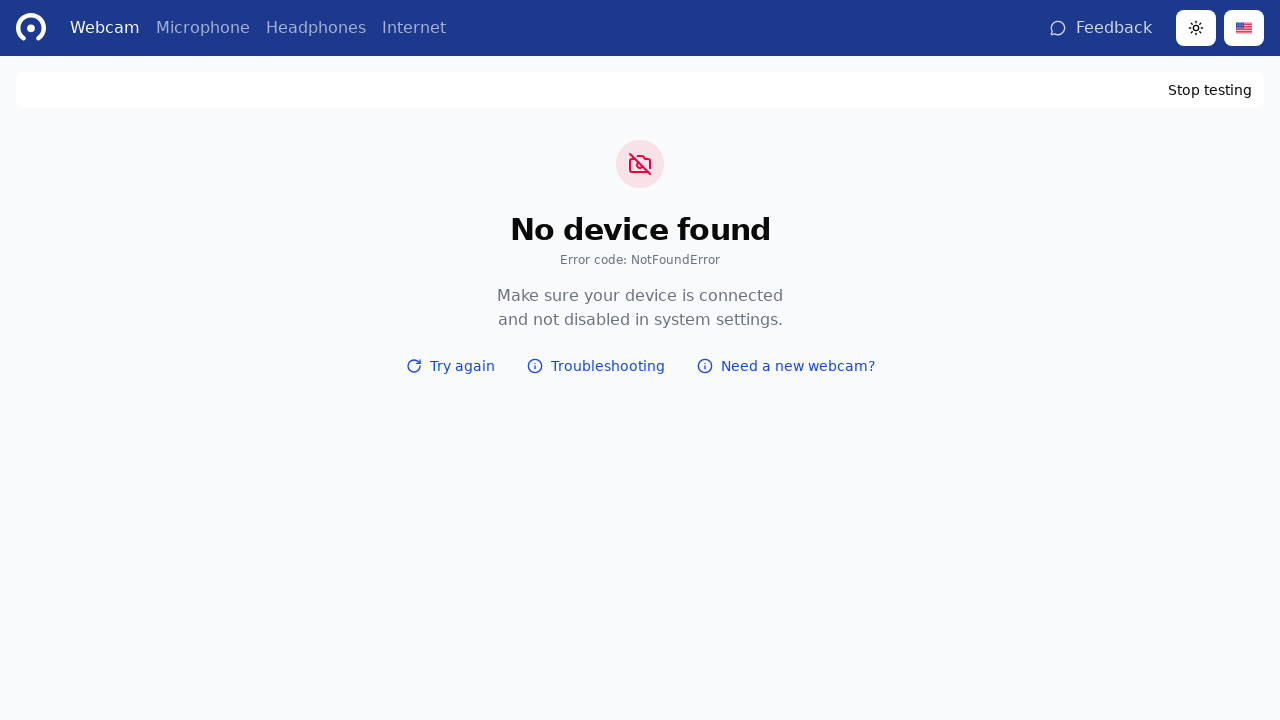